Opens the TossInvest main page and waits for the page body to fully load, verifying successful page access.

Starting URL: https://www.tossinvest.com/

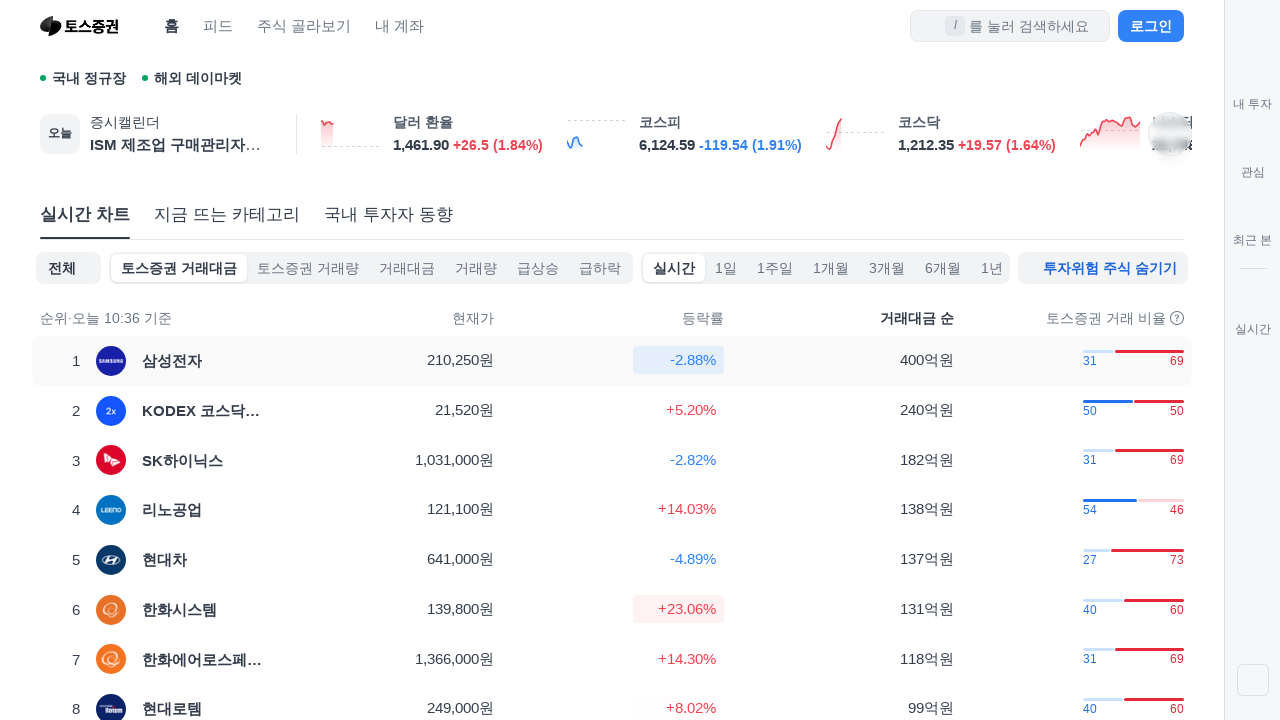

Opened TossInvest main page and waited for page body to fully load
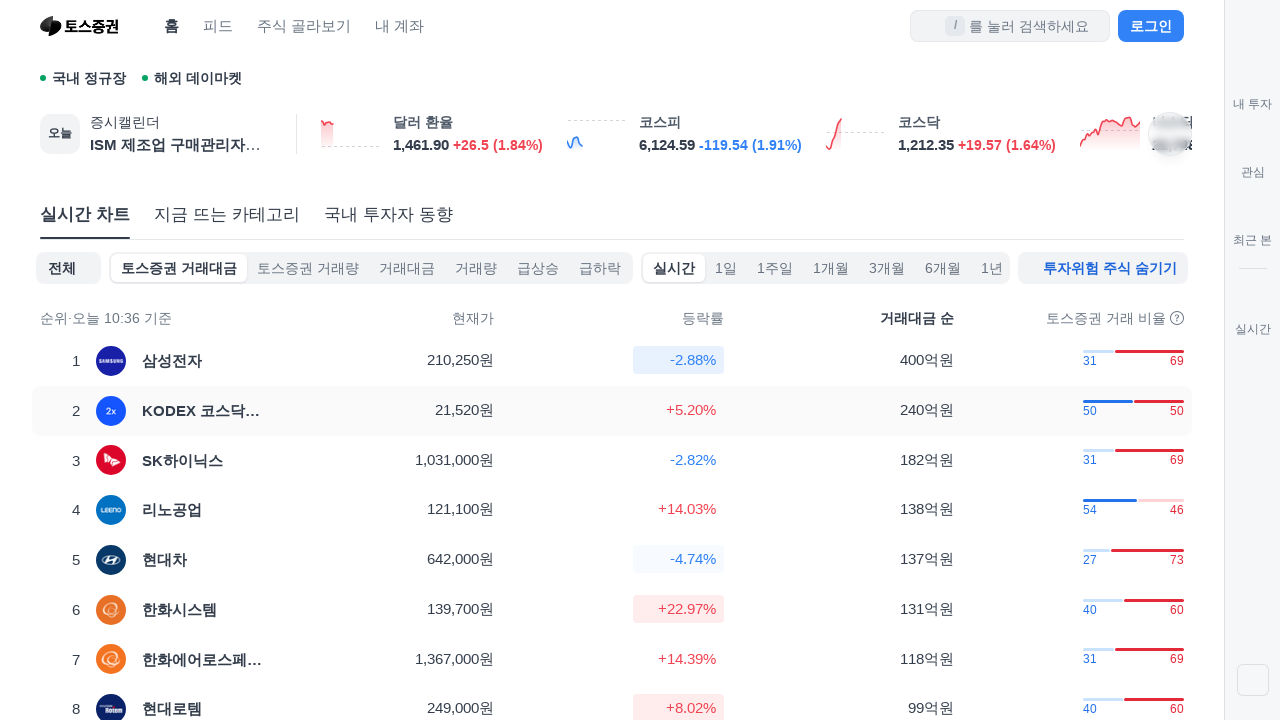

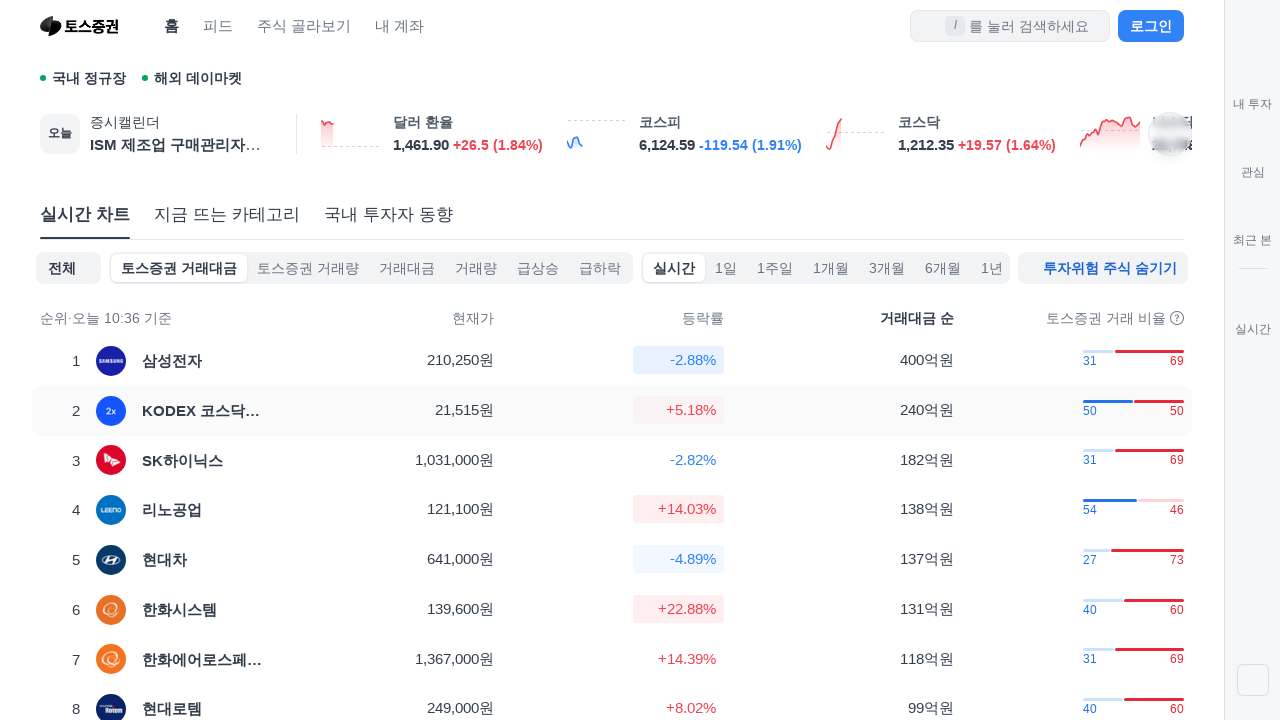